Navigates to the actiTIME demo site and clicks on a link containing the text "actiTIME" using partial link text matching

Starting URL: http://demo.actitime.com/

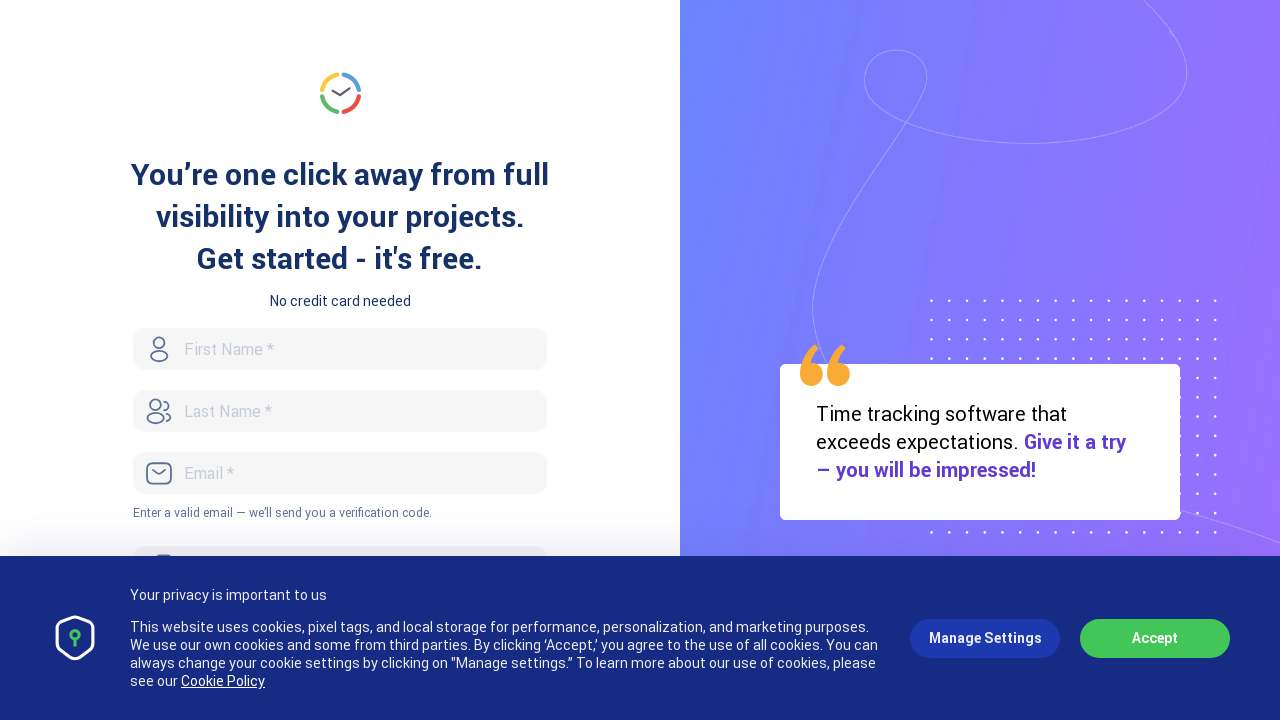

Navigated to actiTIME demo site at http://demo.actitime.com/
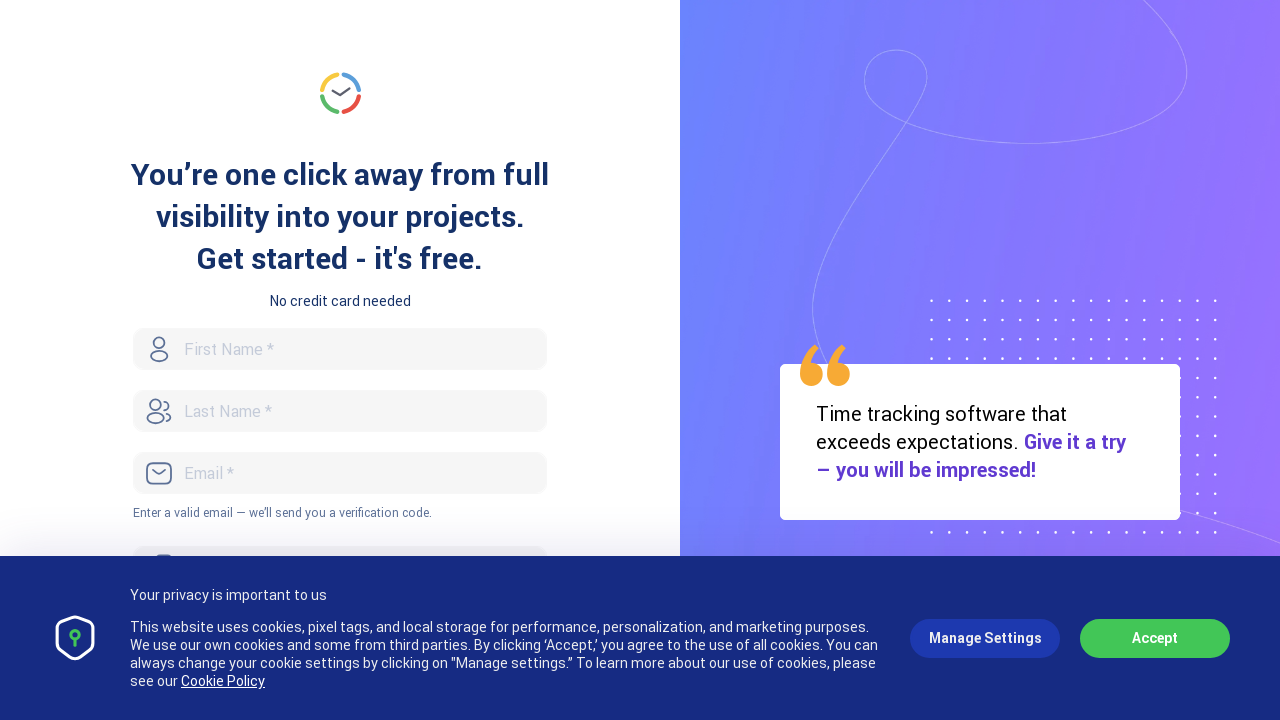

Clicked on link containing partial text 'actiTIME' at (980, 360) on a:has-text('actiTIME')
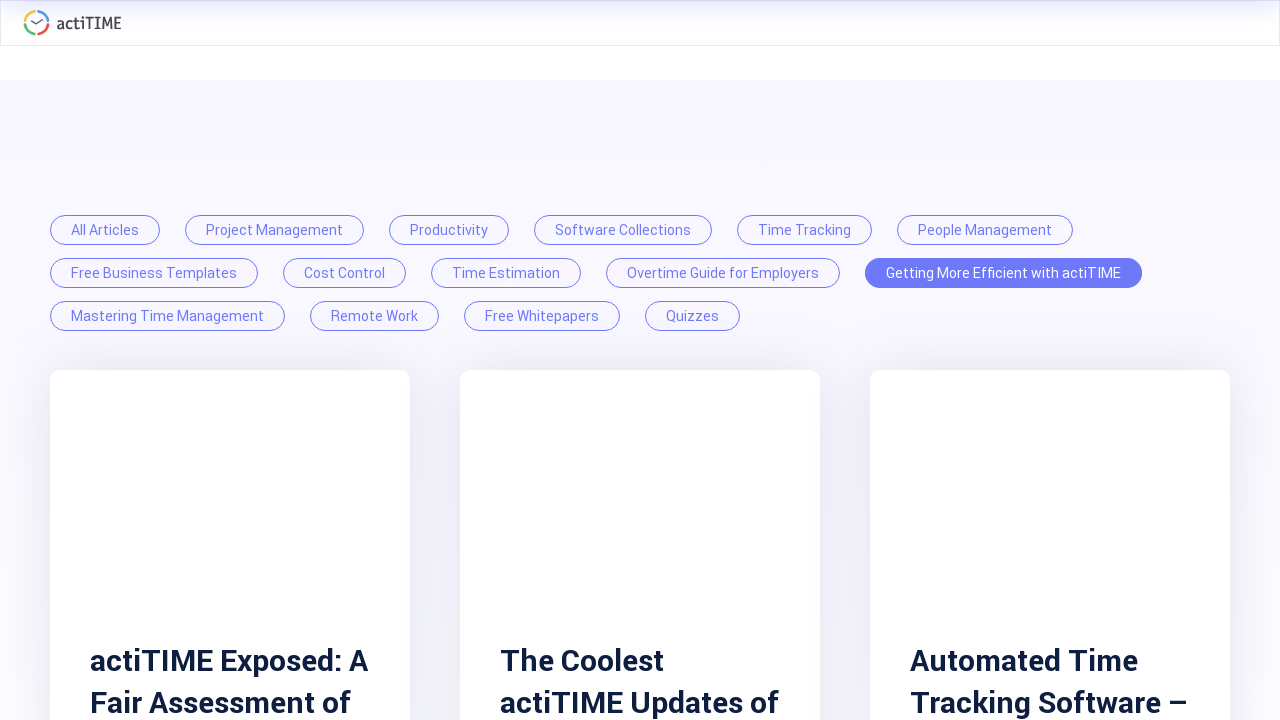

Page load completed after clicking actiTIME link
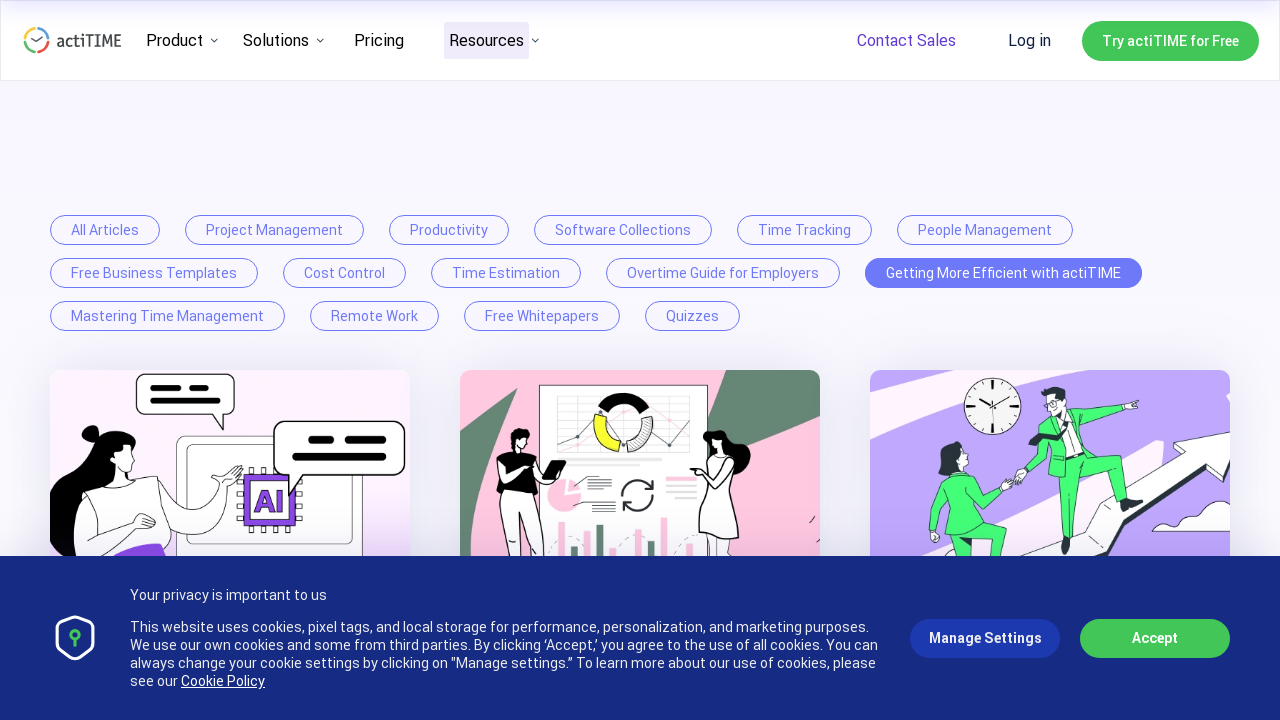

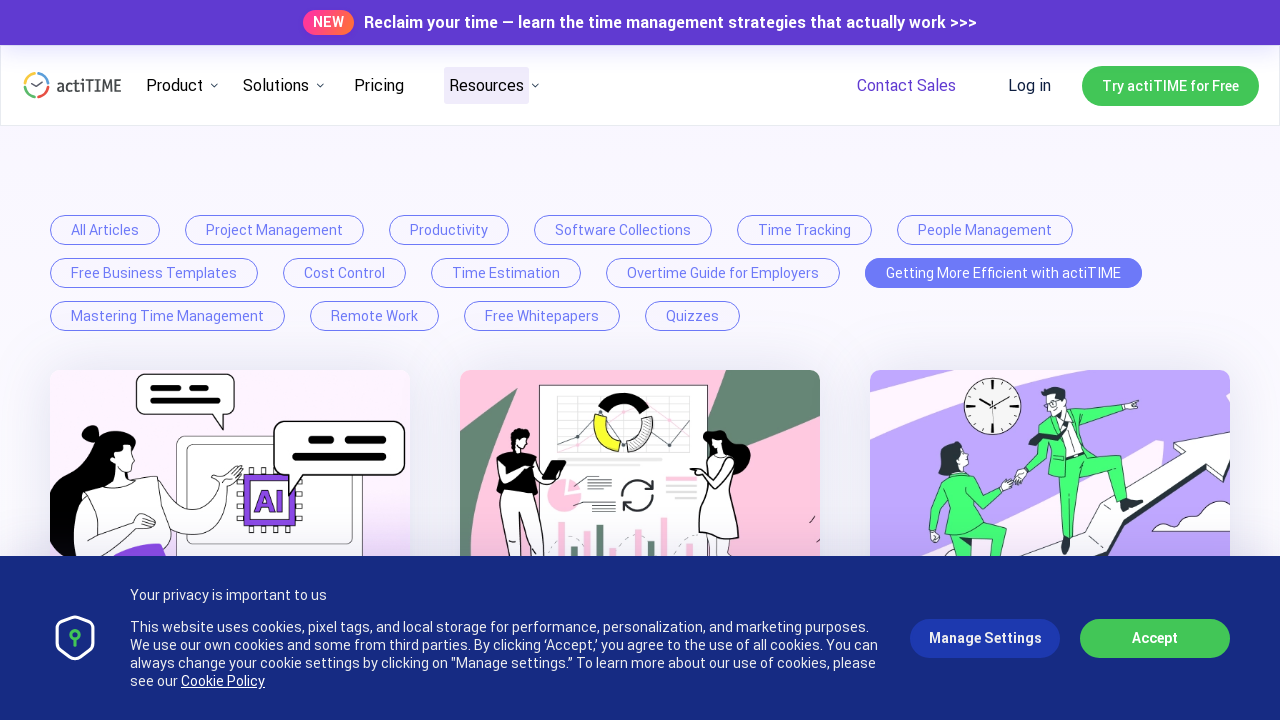